Tests opening a new tab by clicking a link and verifying content on the new tab

Starting URL: https://zimaev.github.io/tabs/

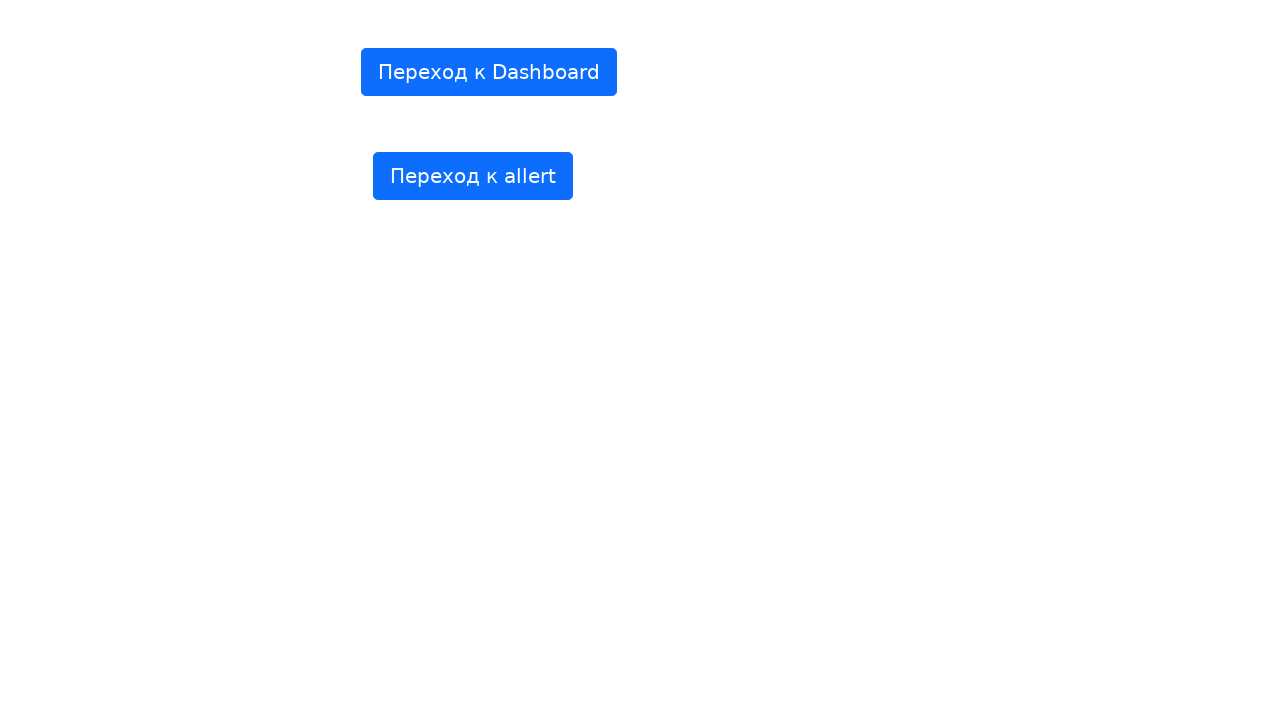

Clicked link 'Переход к Dashboard' to open new tab at (489, 72) on internal:text="\u041f\u0435\u0440\u0435\u0445\u043e\u0434 \u043a Dashboard"i
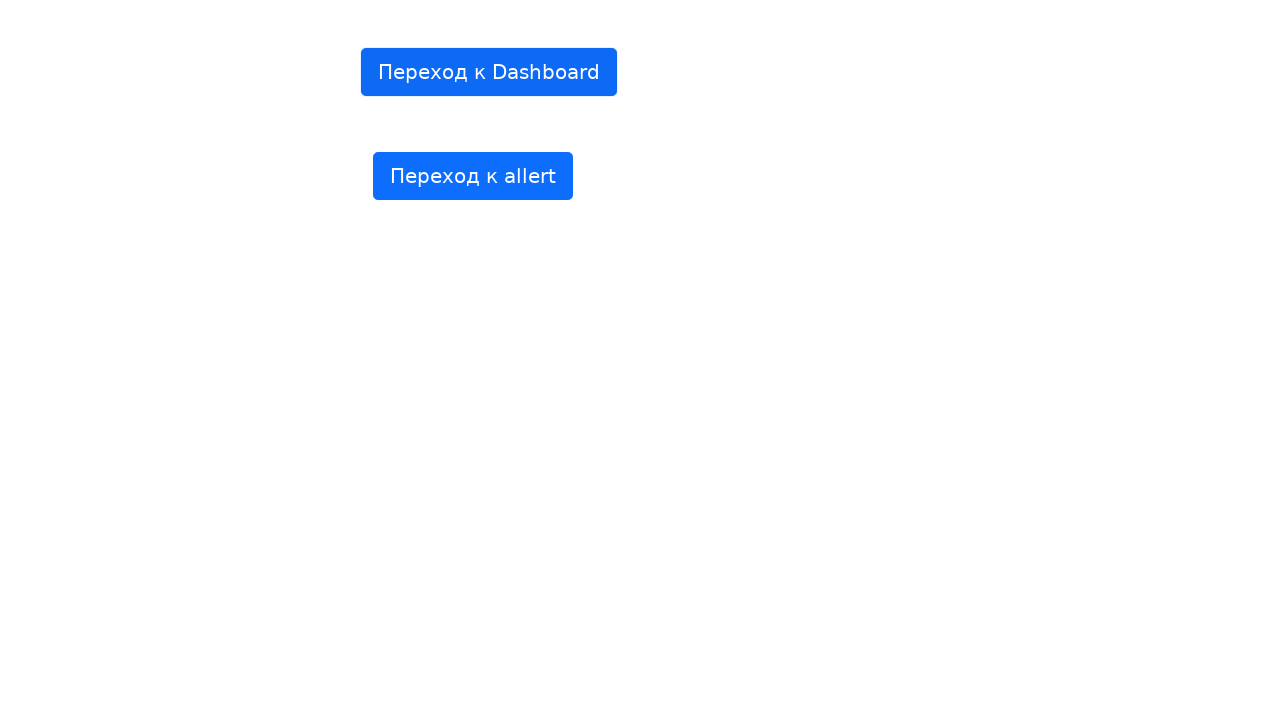

New tab loaded and reached ready state
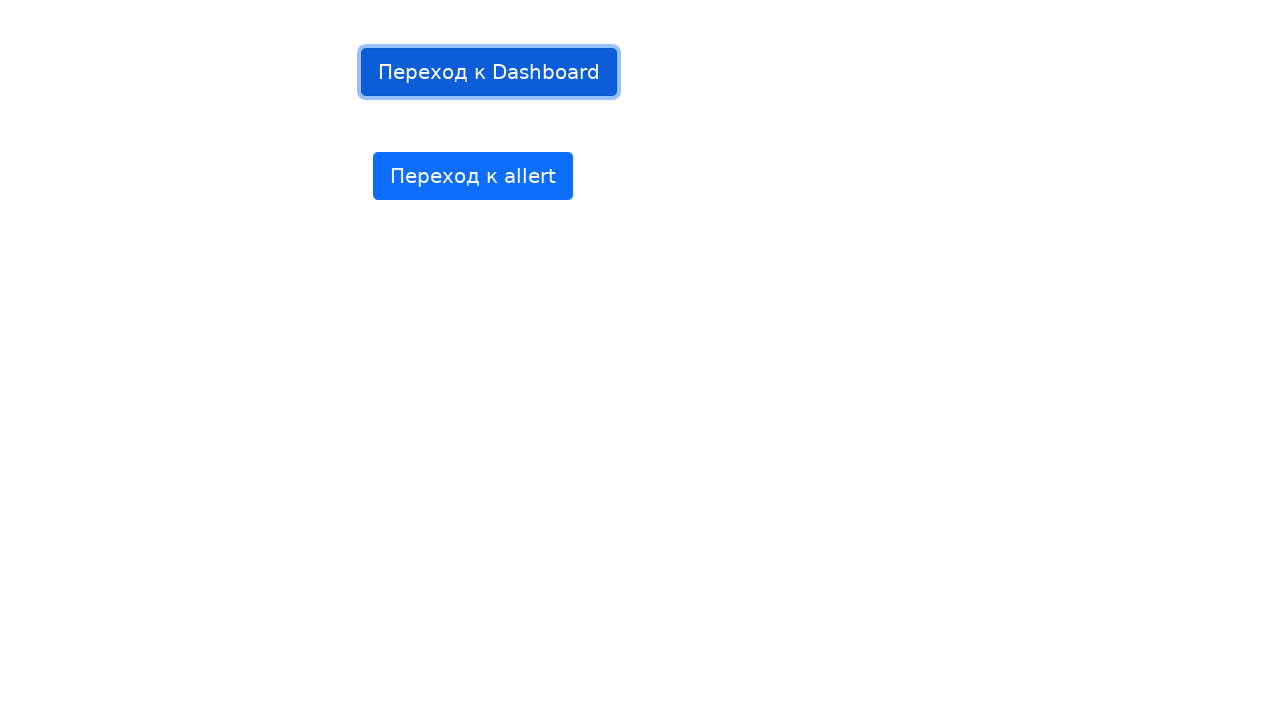

Sign out link became visible on new tab
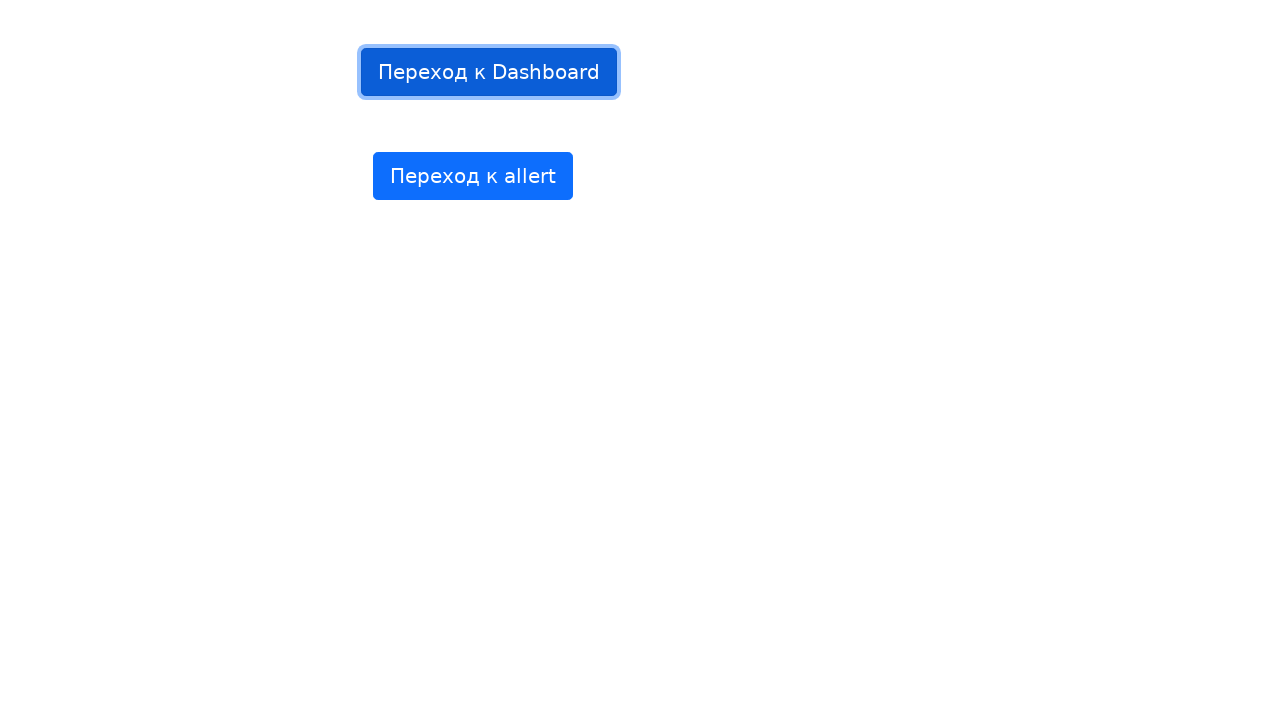

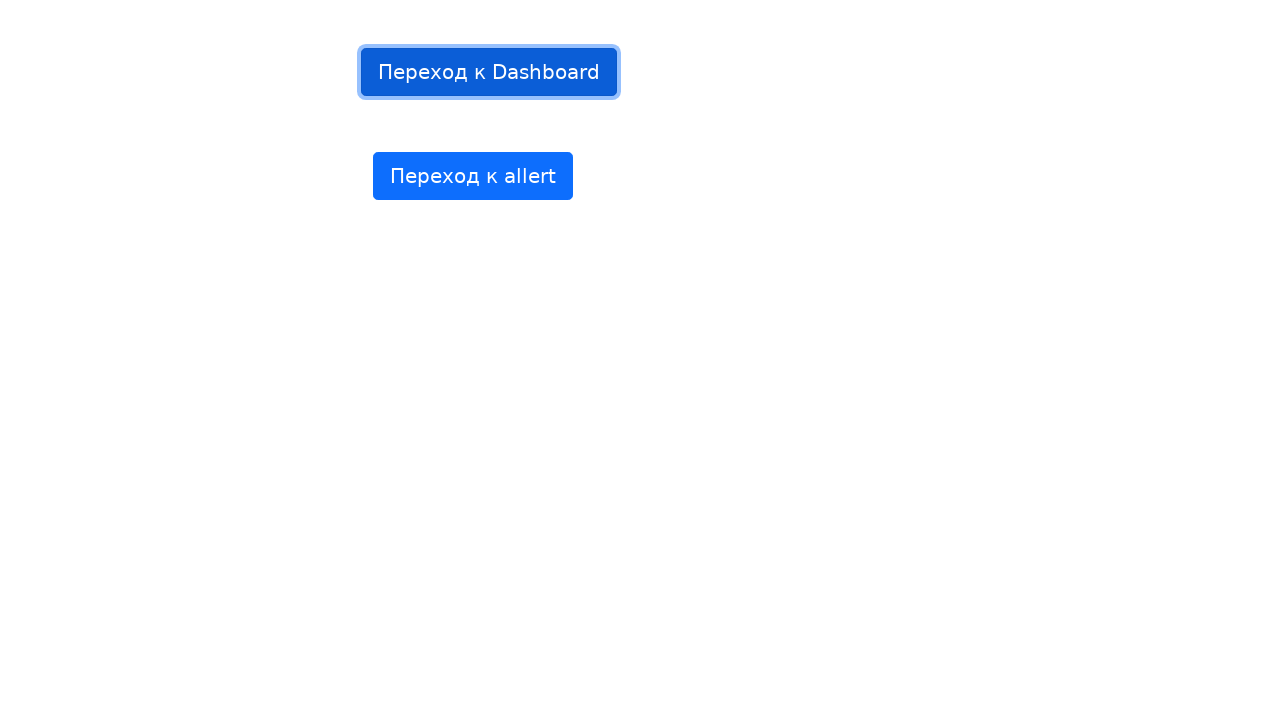